Tests keyboard events on a text box form including typing with shift key, copy-paste simulation using keyboard shortcuts, tab navigation, and backspace functionality

Starting URL: https://demoqa.com/text-box

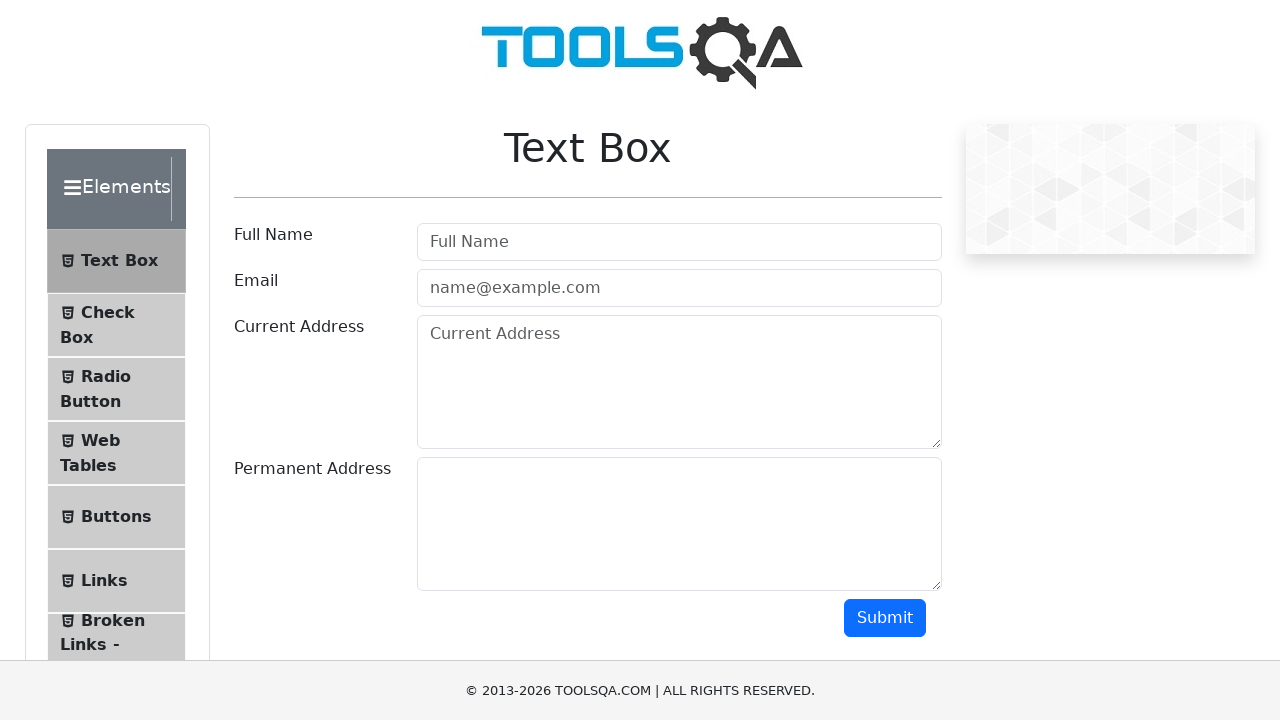

Filled username field with 'NIKA' on #userName
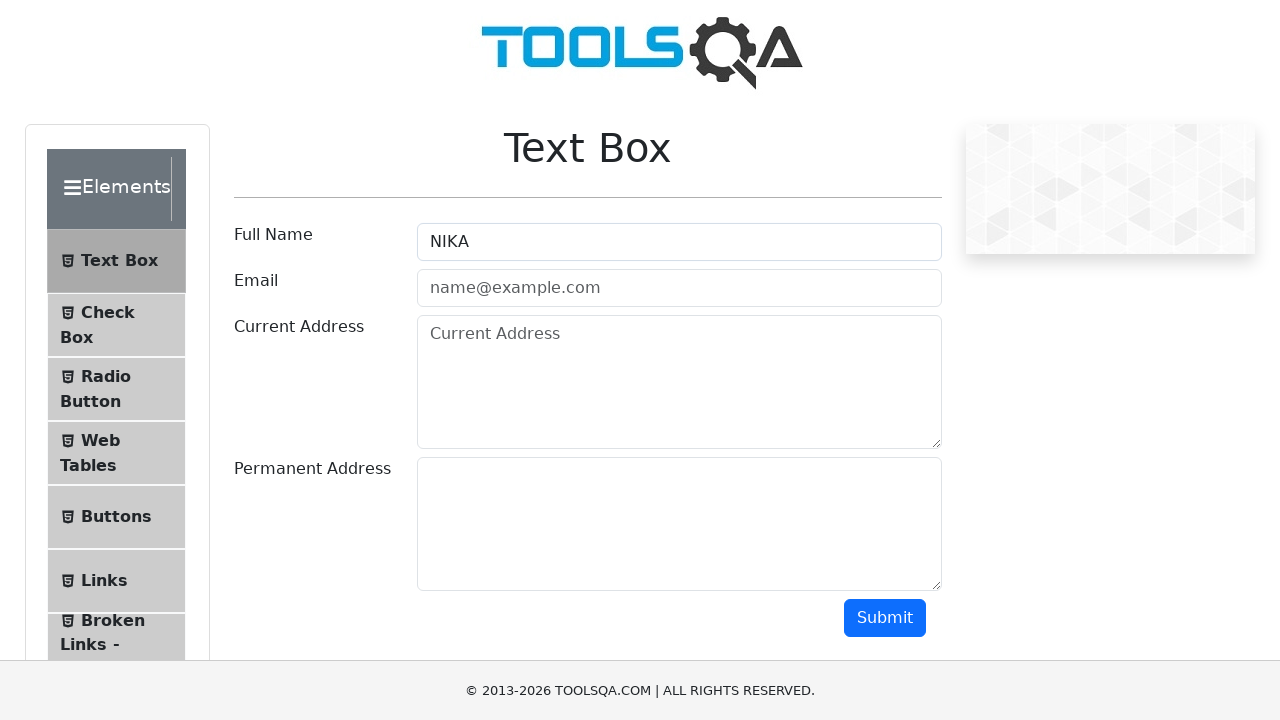

Filled email field with 'nika@gmail.com' on #userEmail
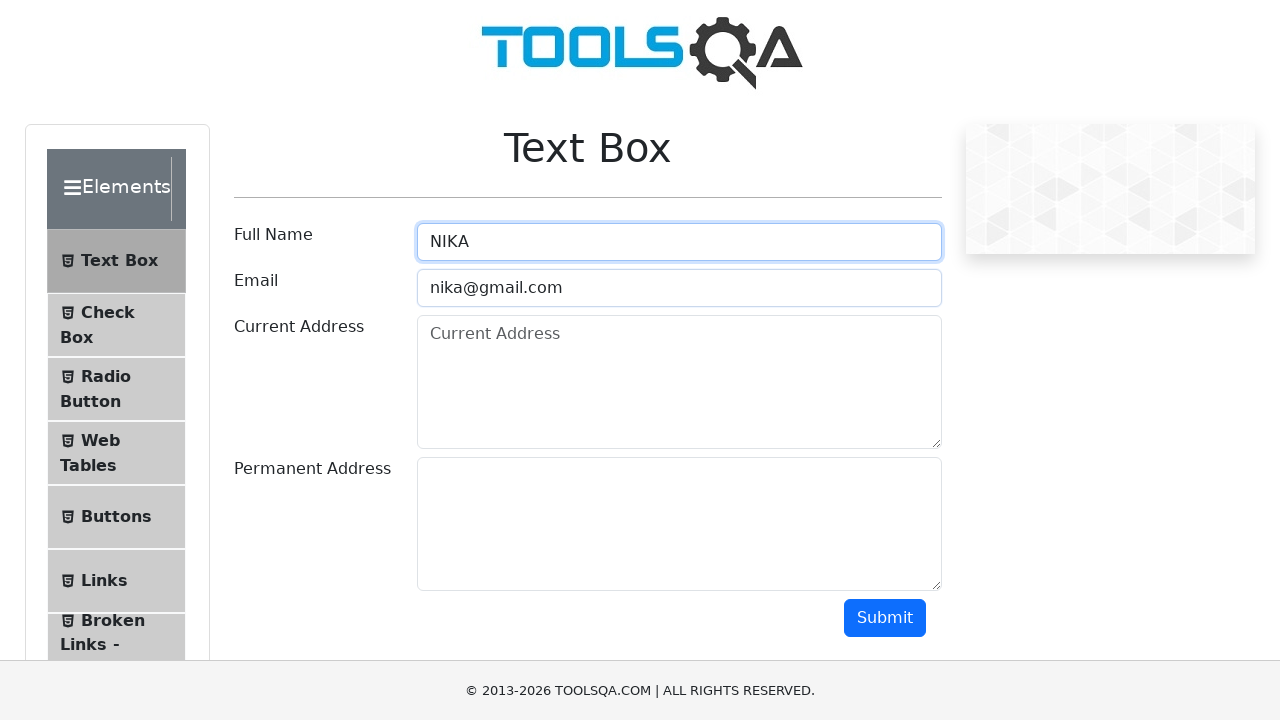

Filled current address field with 'Paata Saakadze #1' on #currentAddress
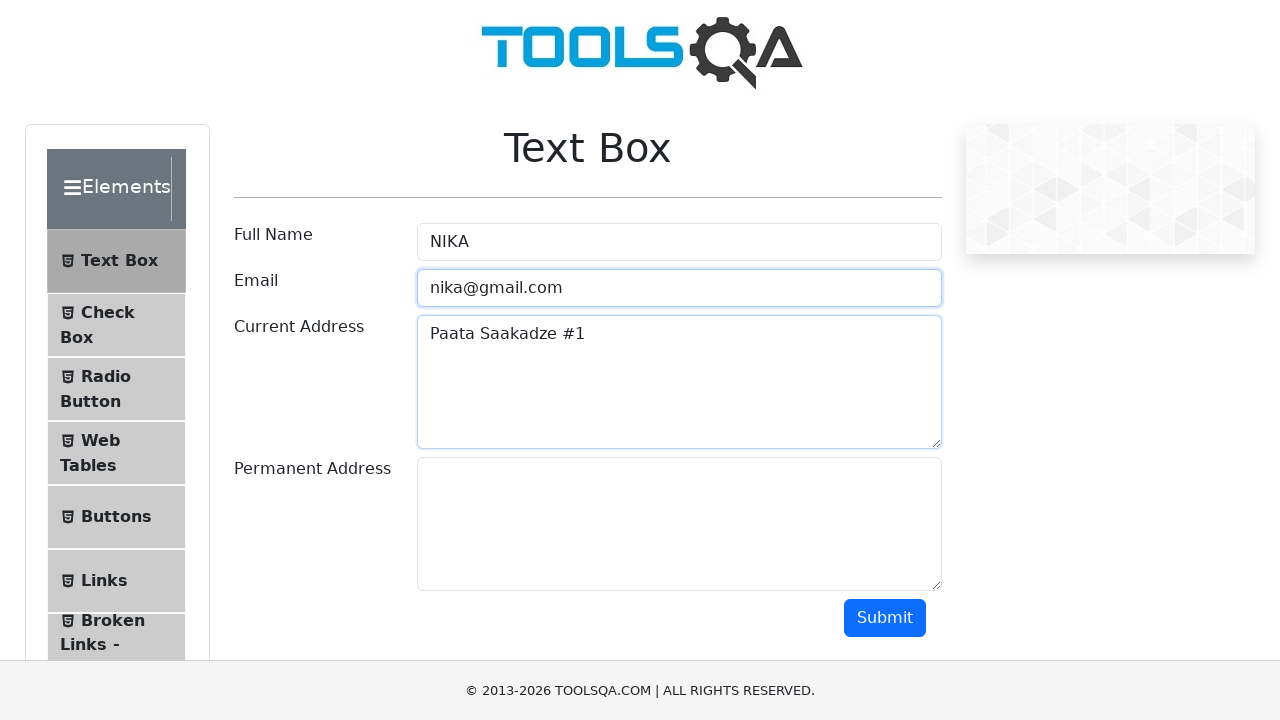

Clicked on current address field at (679, 382) on #currentAddress
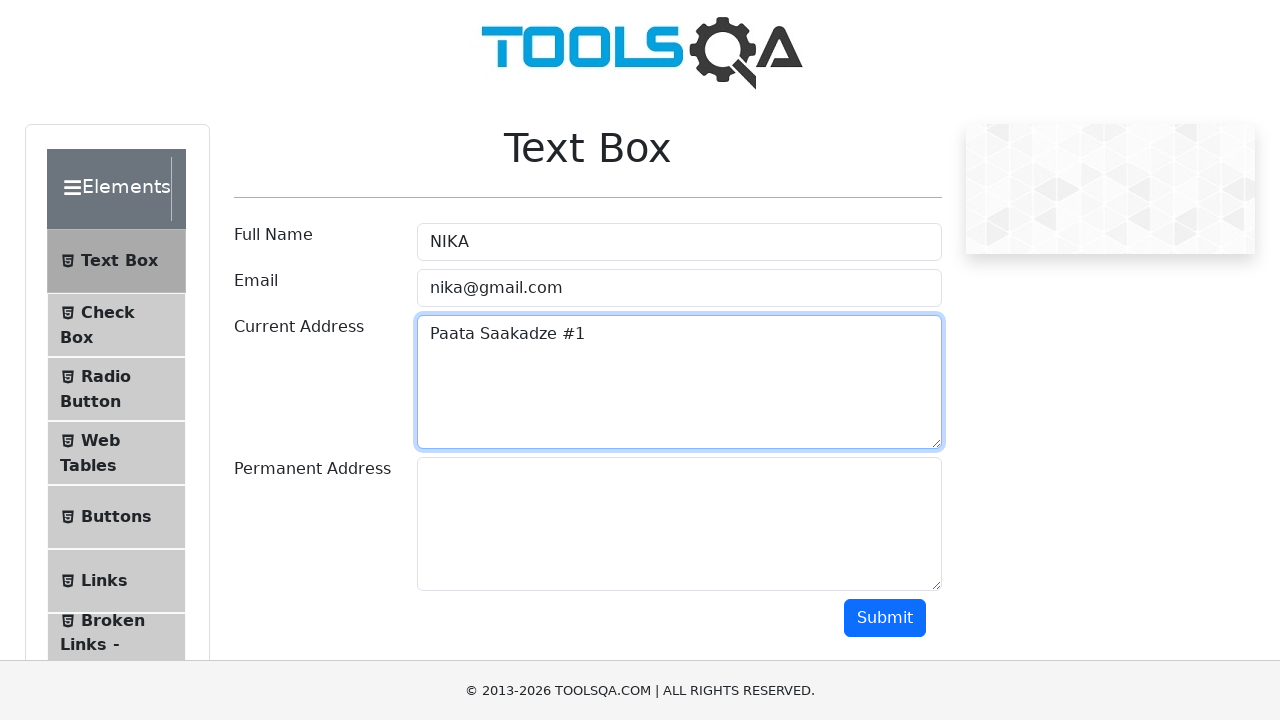

Pressed Ctrl+A to select all text in current address field
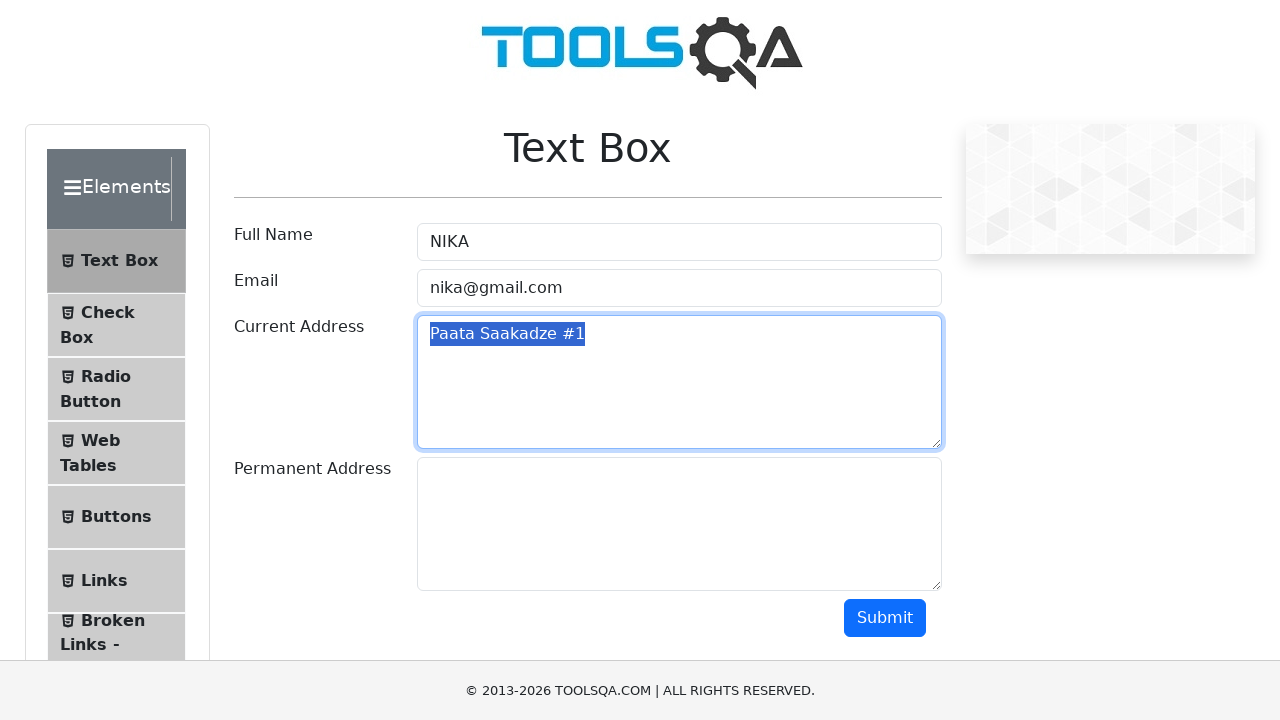

Pressed Ctrl+C to copy selected text
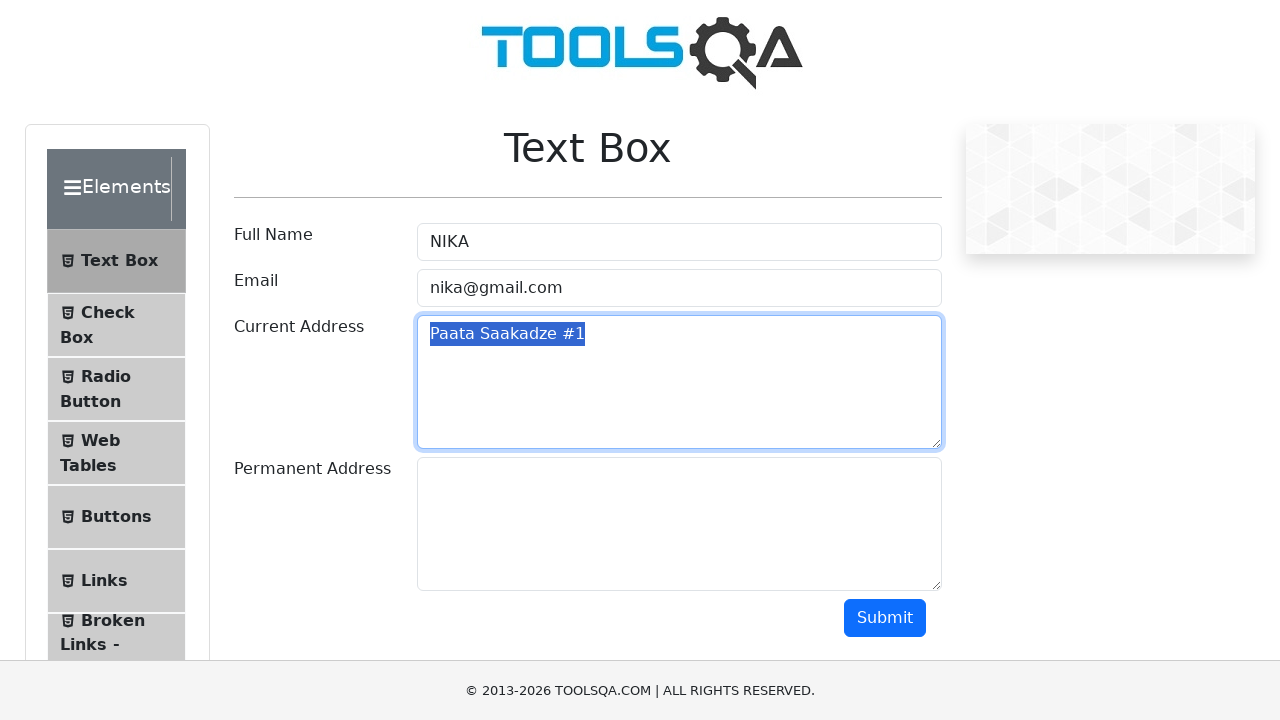

Clicked on permanent address field at (679, 524) on #permanentAddress
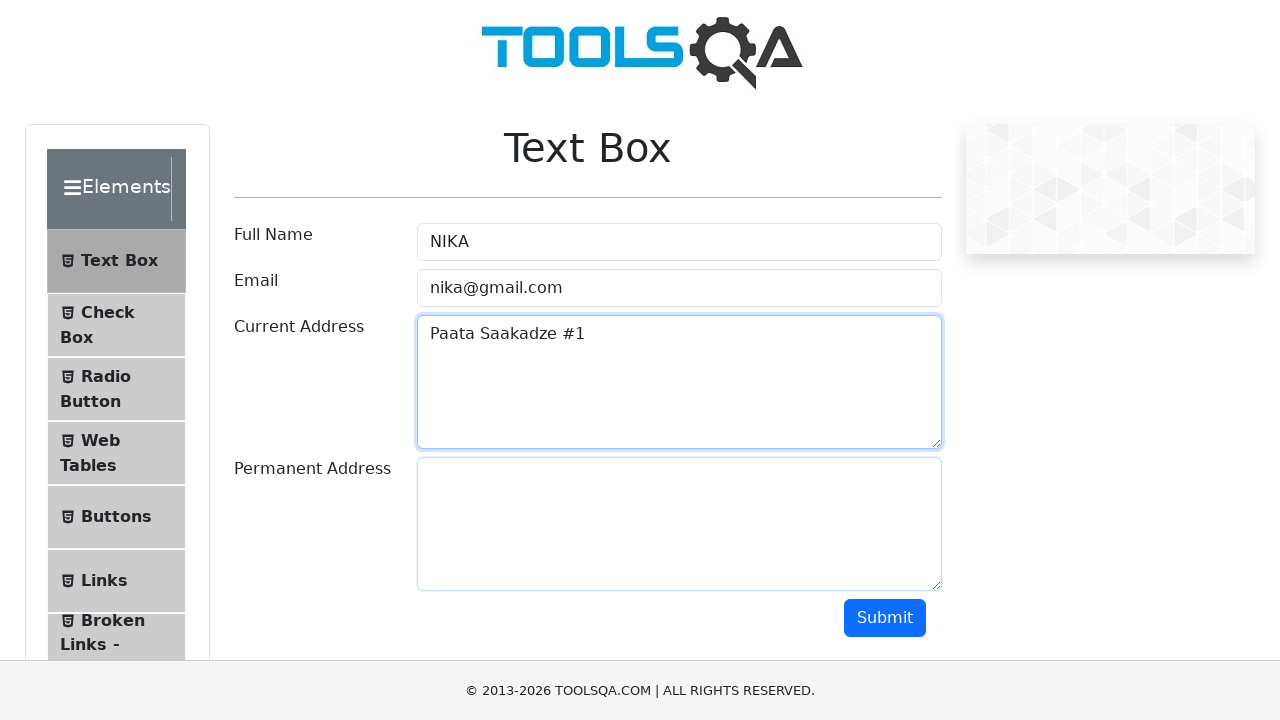

Pressed Ctrl+V to paste copied text into permanent address field
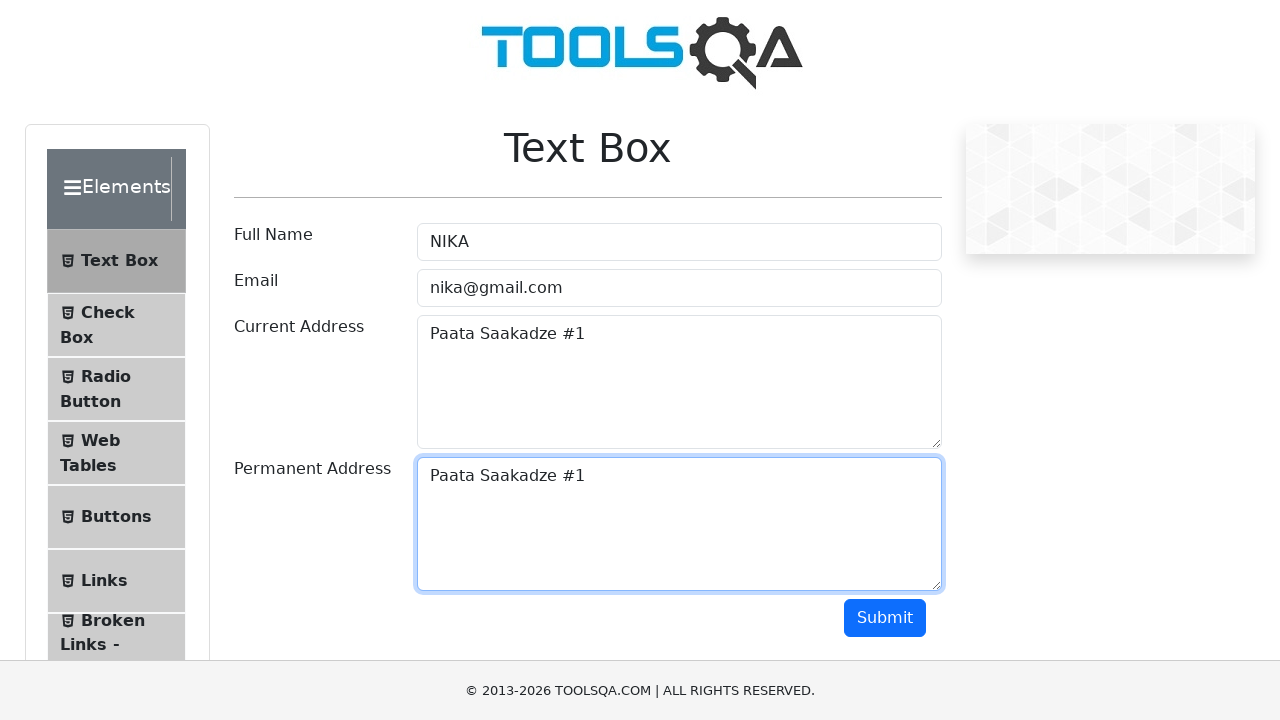

Pressed Shift+Tab to navigate backwards (iteration 1/4)
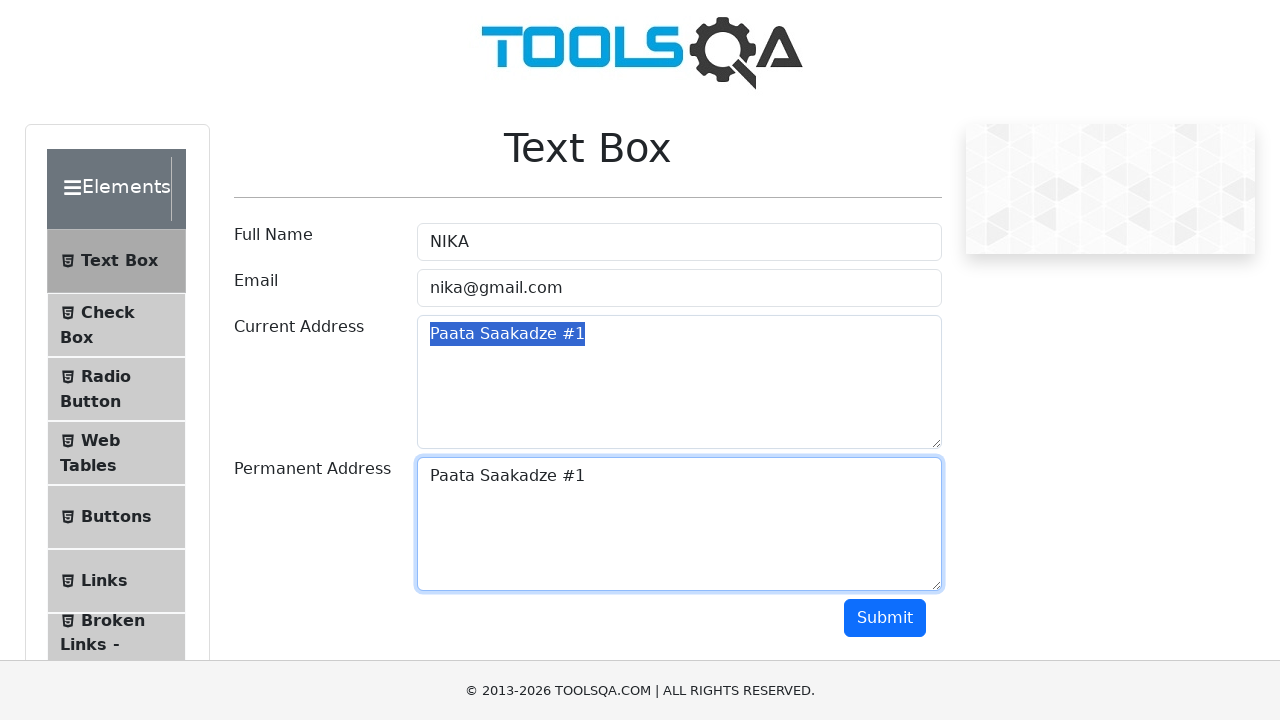

Pressed Shift+Tab to navigate backwards (iteration 2/4)
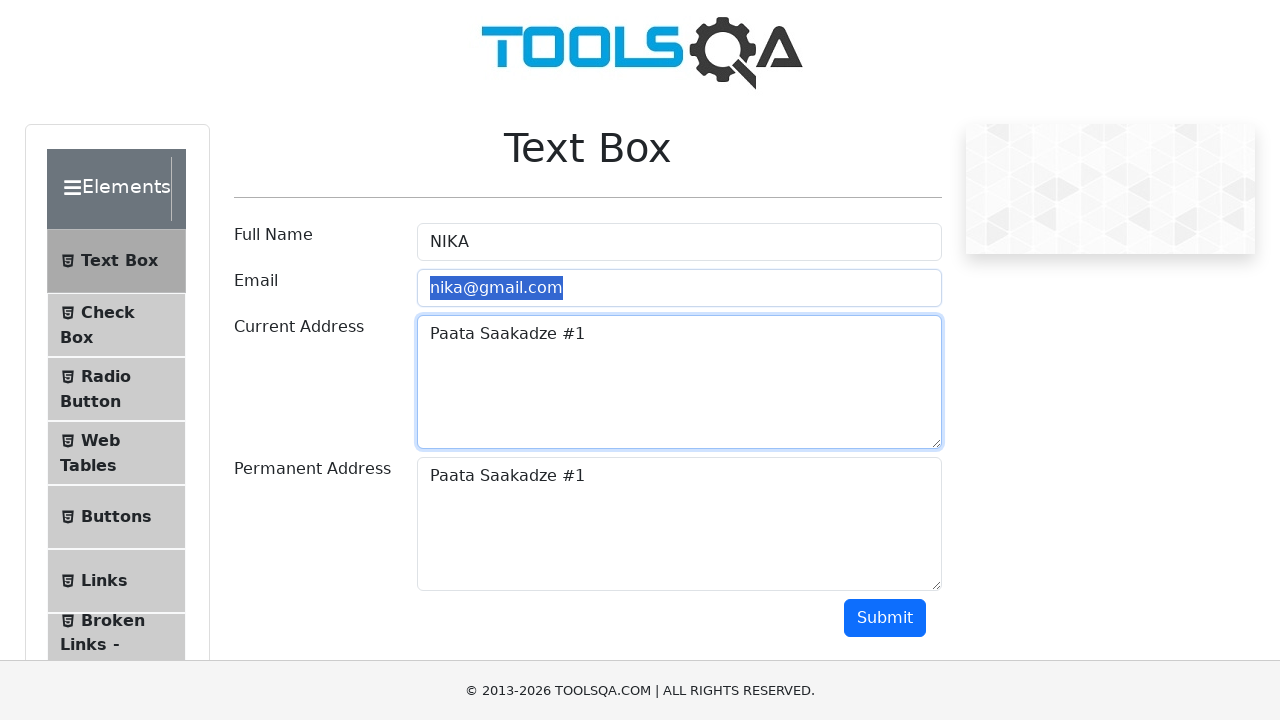

Pressed Shift+Tab to navigate backwards (iteration 3/4)
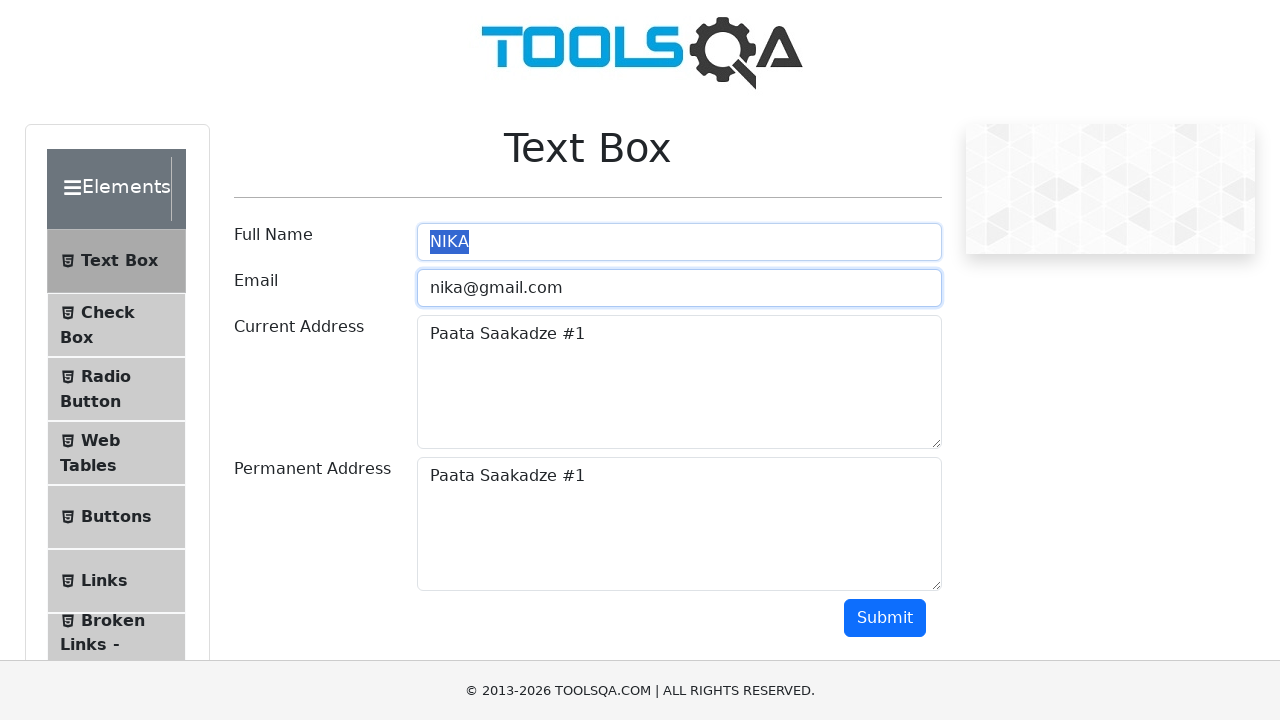

Pressed Shift+Tab to navigate backwards (iteration 4/4)
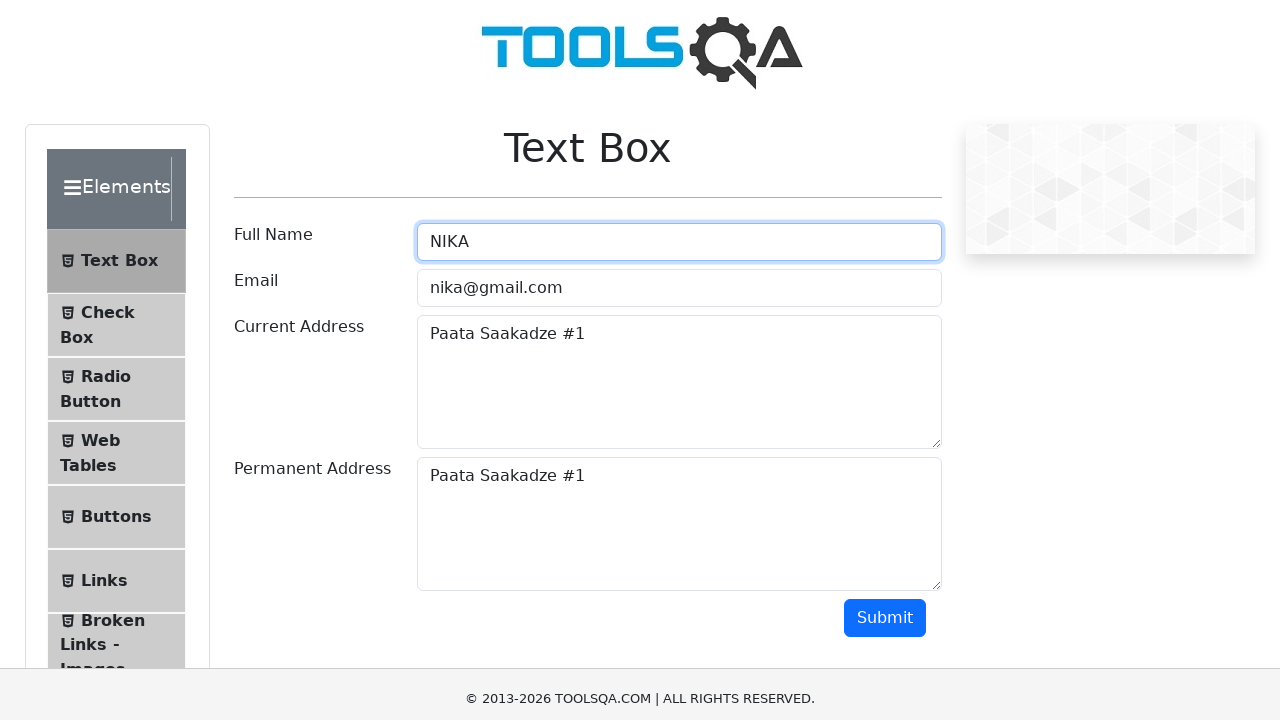

Pressed Backspace in username field to delete last character on #userName
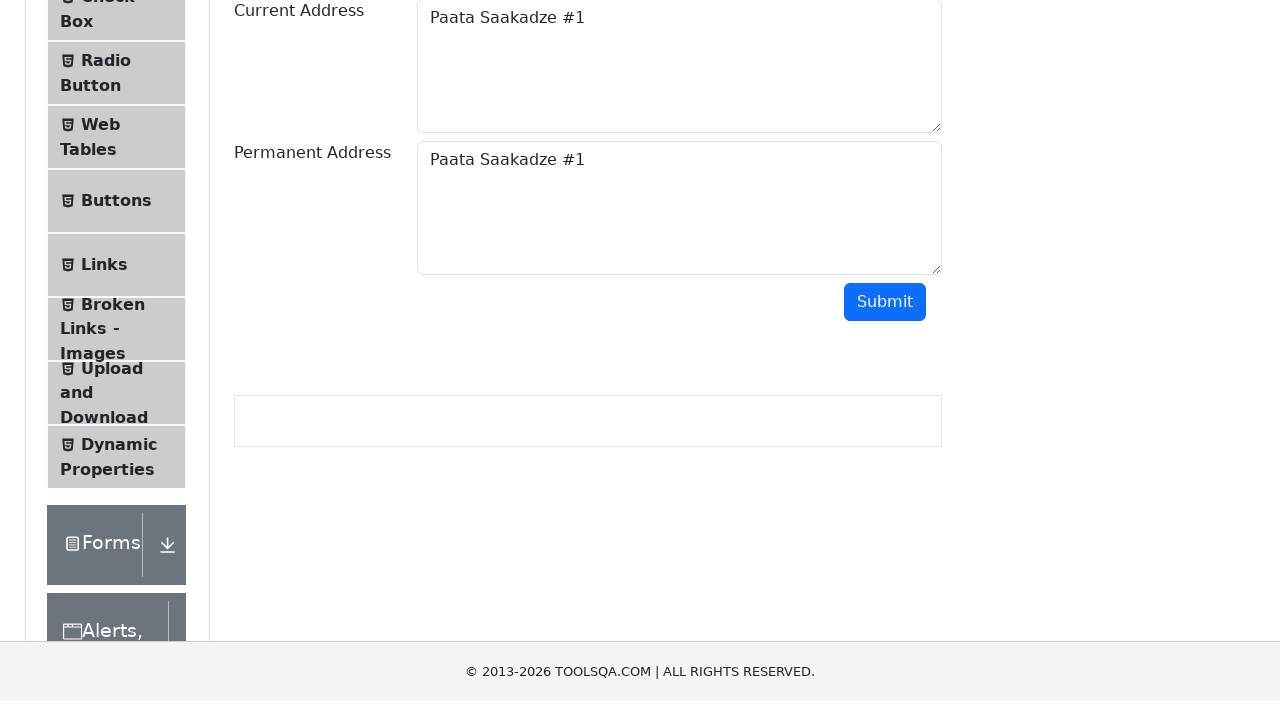

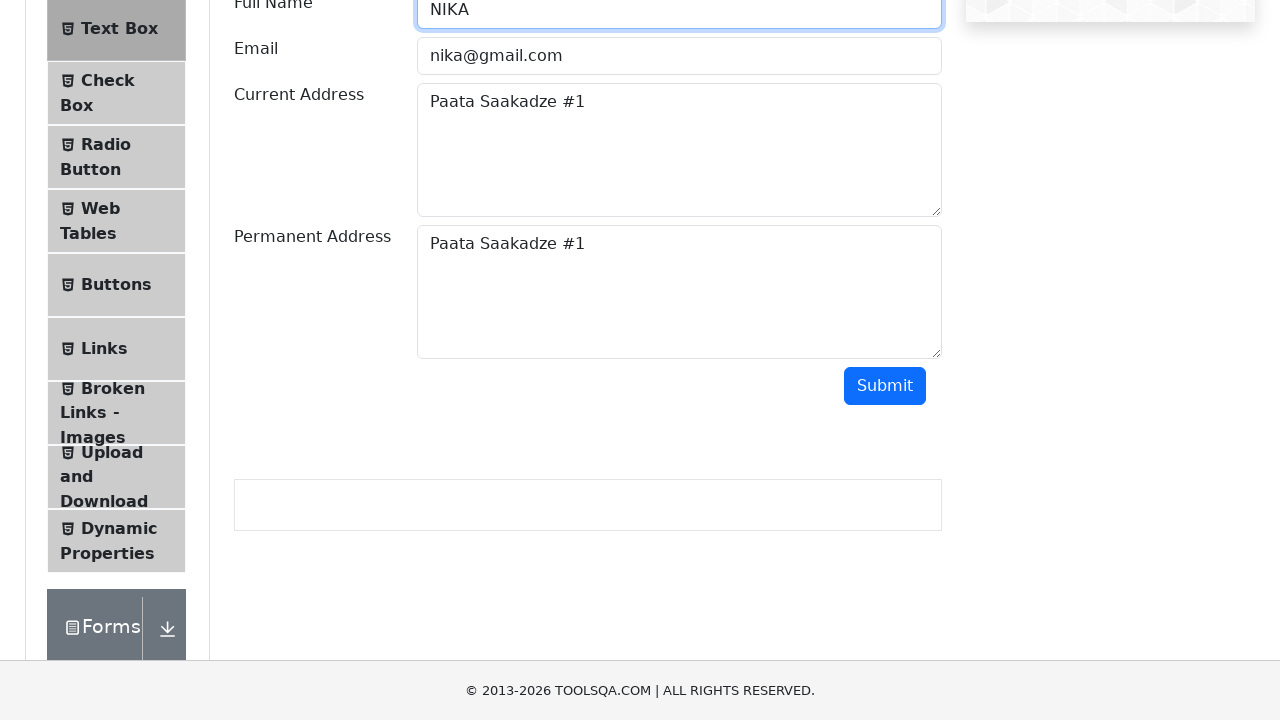